Tests JavaScript alert handling by clicking the JS Alert button and accepting the alert dialog that appears

Starting URL: https://the-internet.herokuapp.com/javascript_alerts

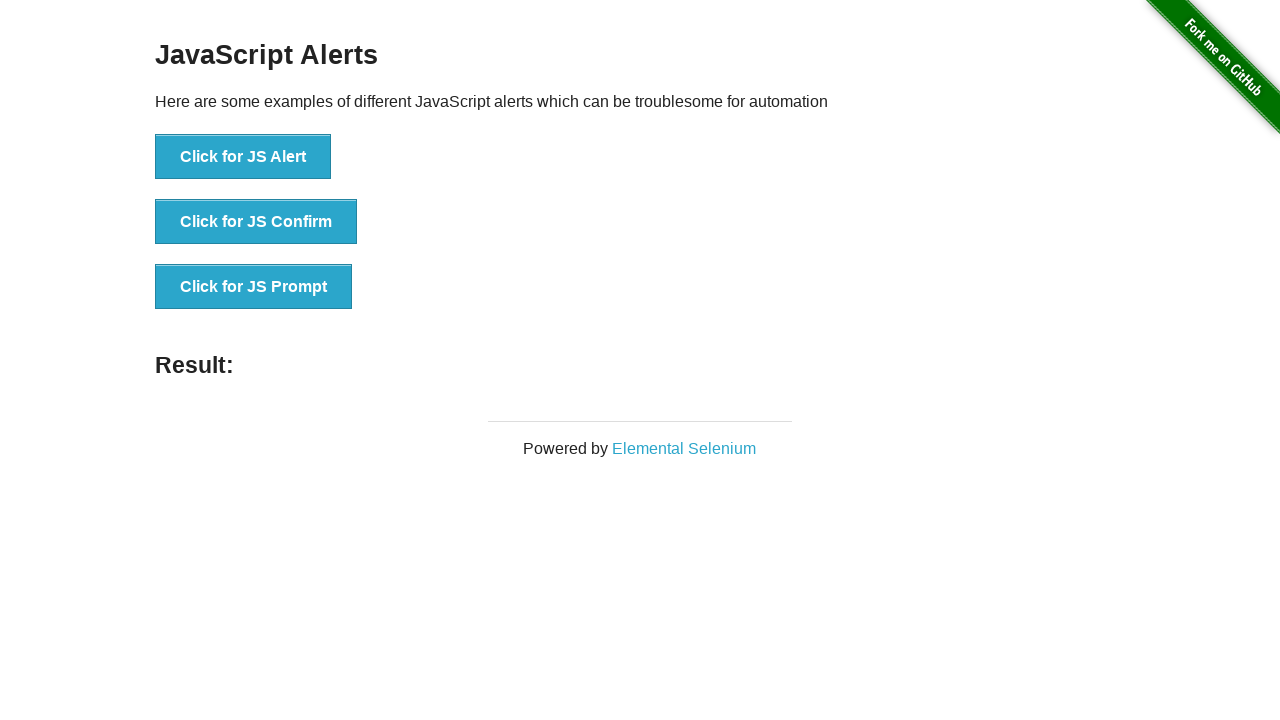

Clicked the JS Alert button at (243, 157) on //*[@onclick="jsAlert()"]
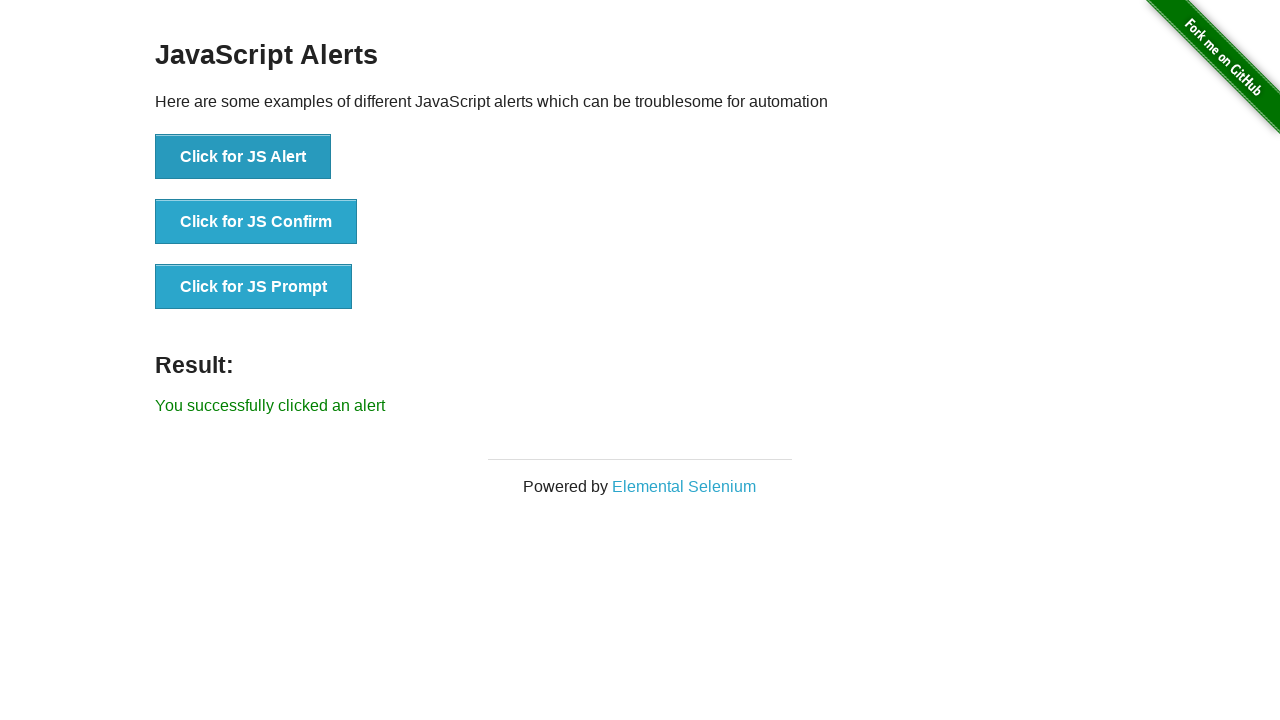

Set up dialog handler to accept alerts
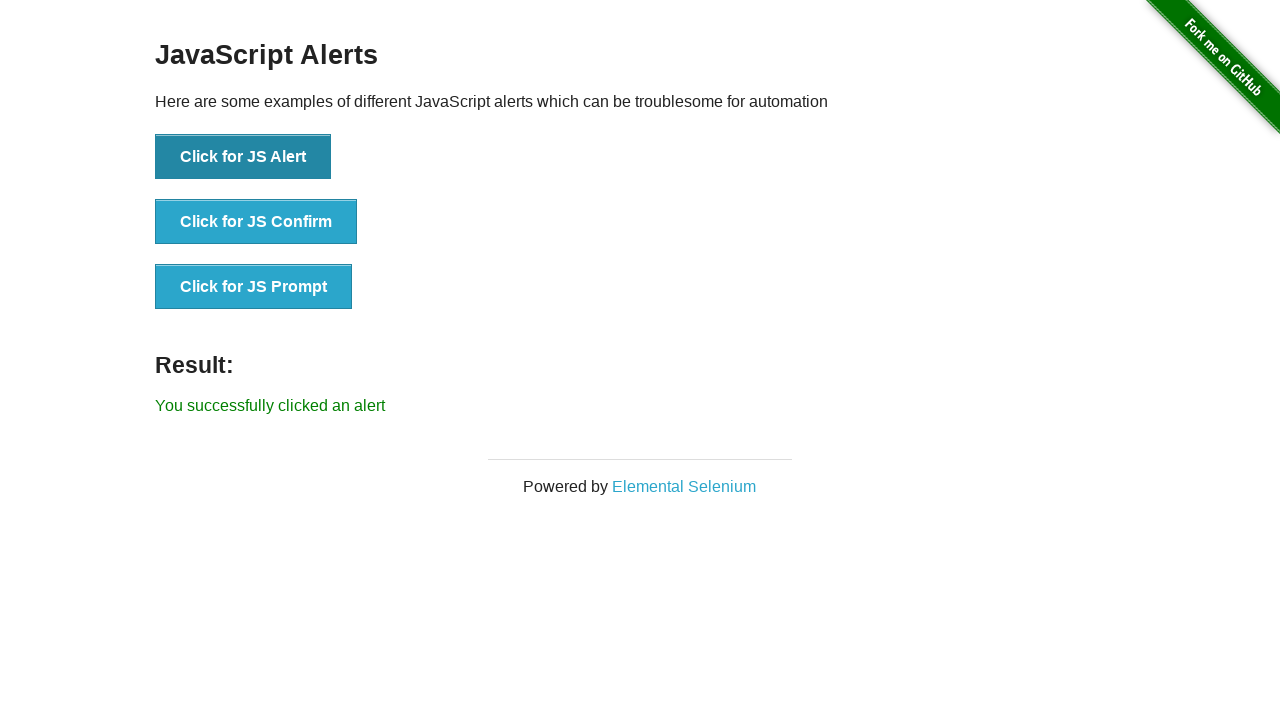

Clicked JS Alert button (alternative selector) at (243, 157) on button[onclick='jsAlert()']
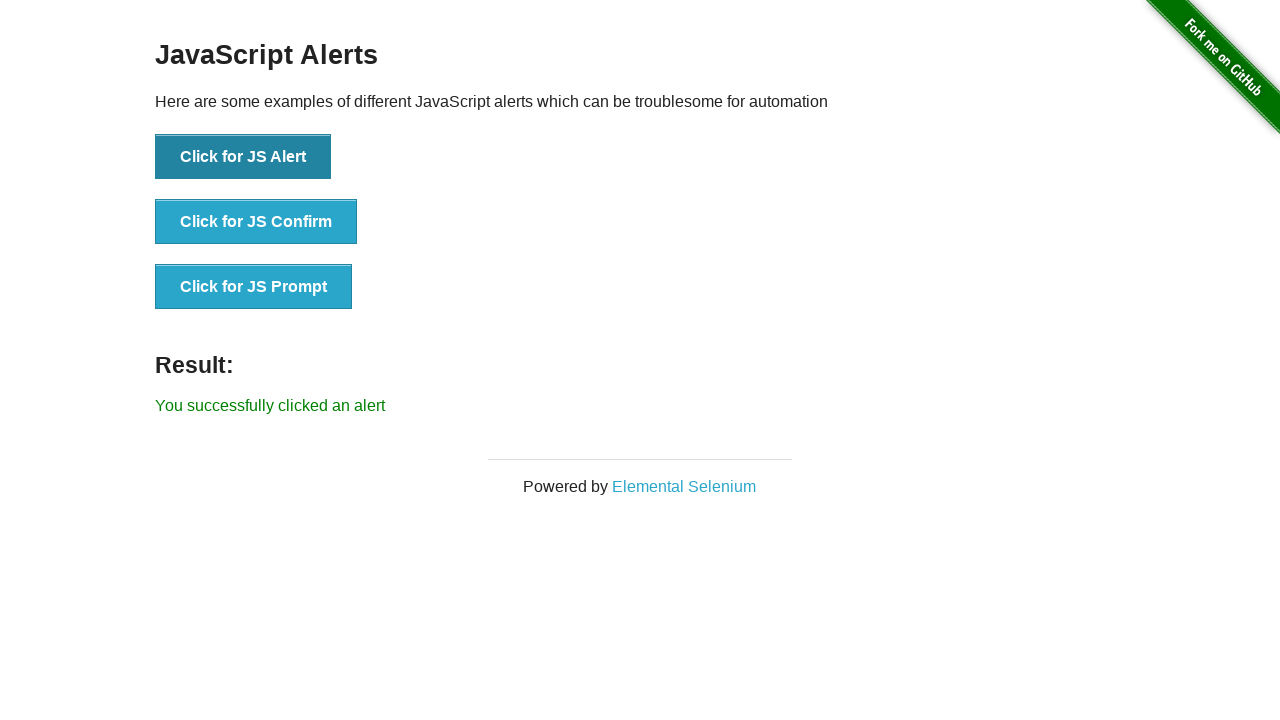

Waited for alert dialog to appear
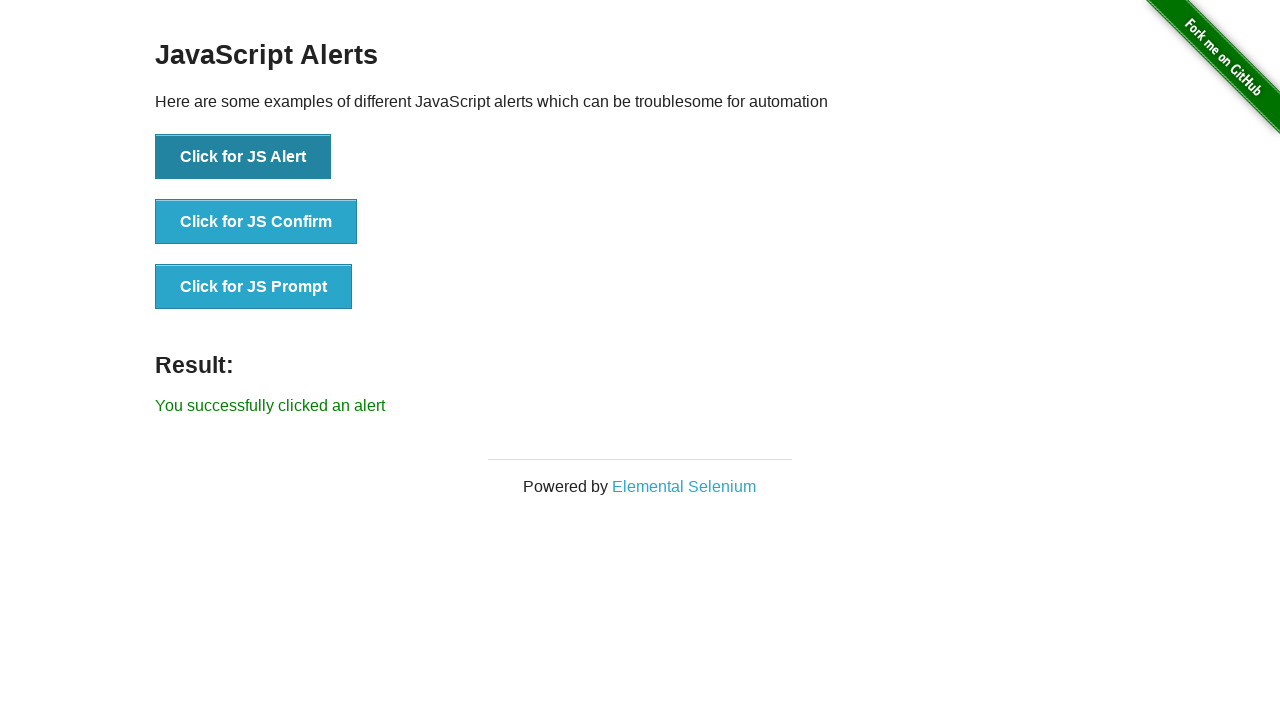

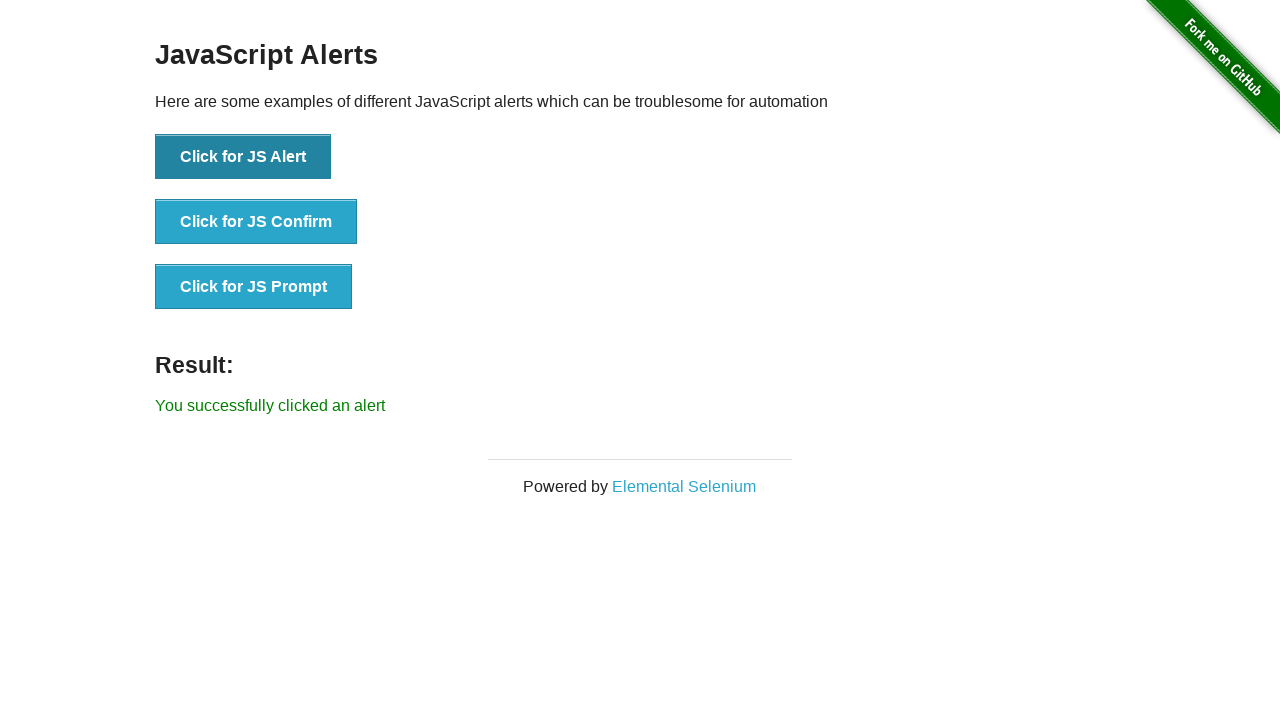